Tests Python.org search functionality by locating the search field using XPath with ID attribute

Starting URL: https://www.python.org/

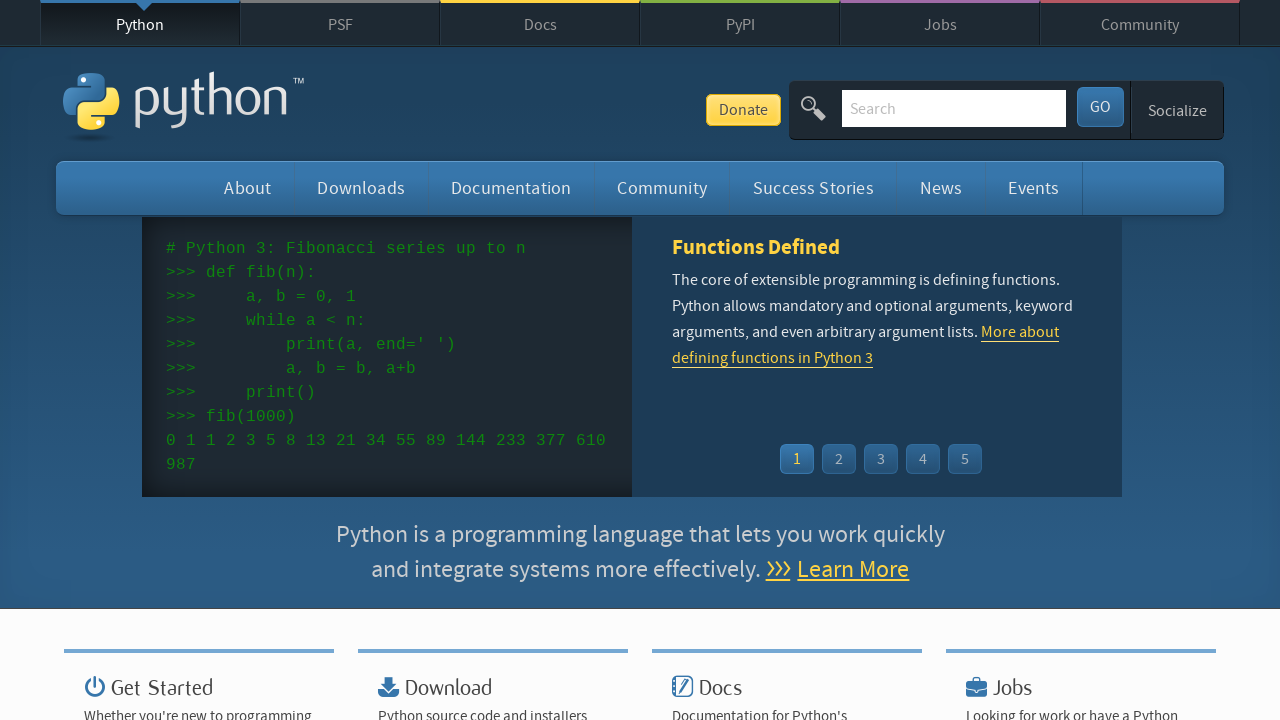

Filled search field with 'set' using XPath with ID attribute on //input[@id='id-search-field']
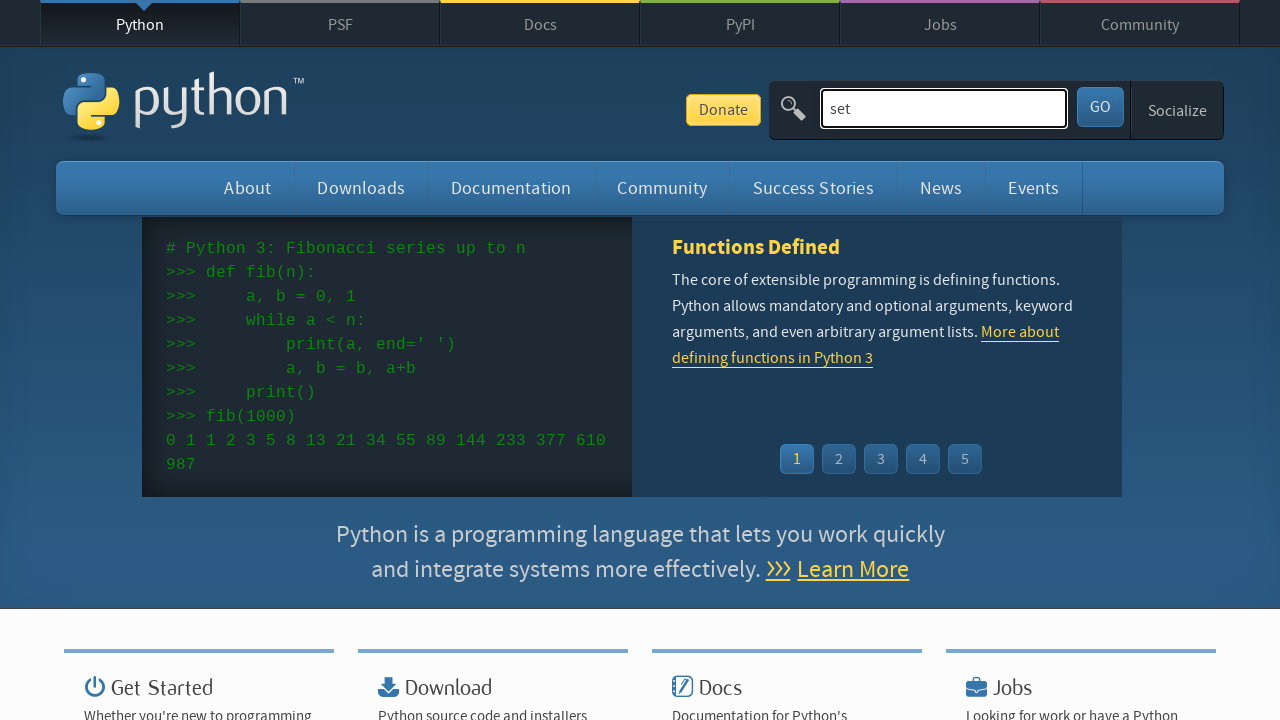

Pressed Enter to submit search query on //input[@id='id-search-field']
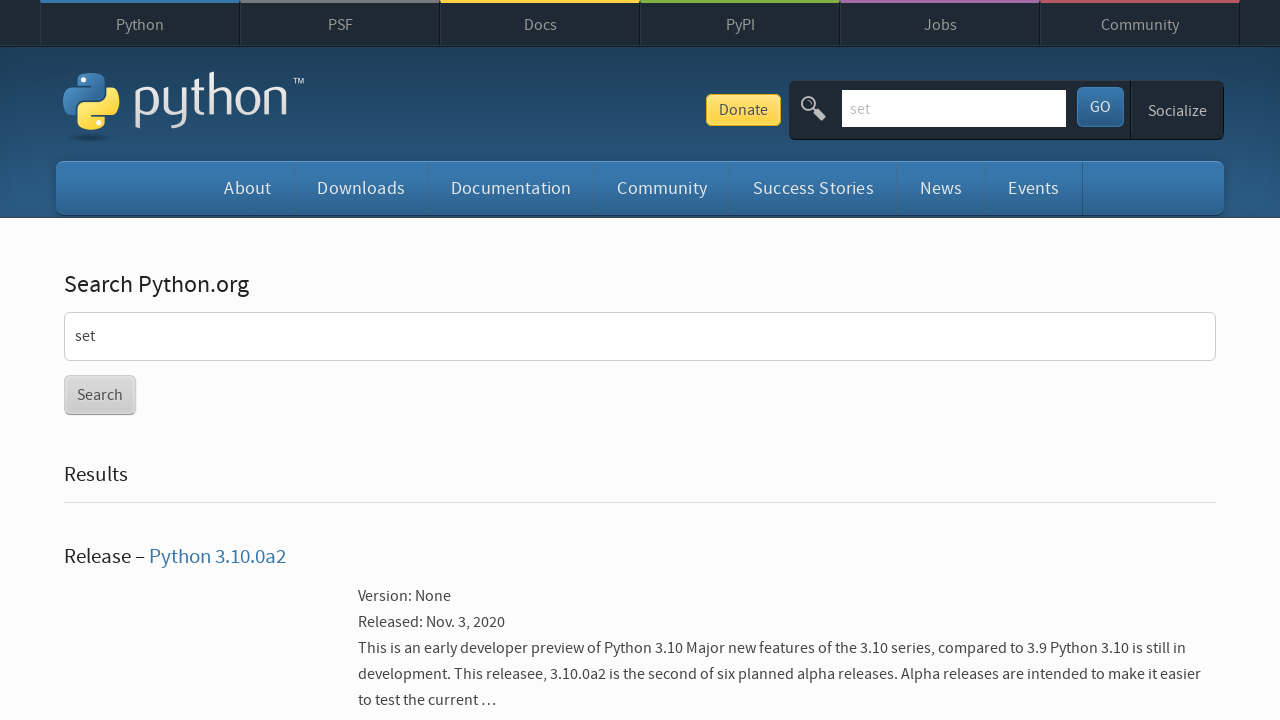

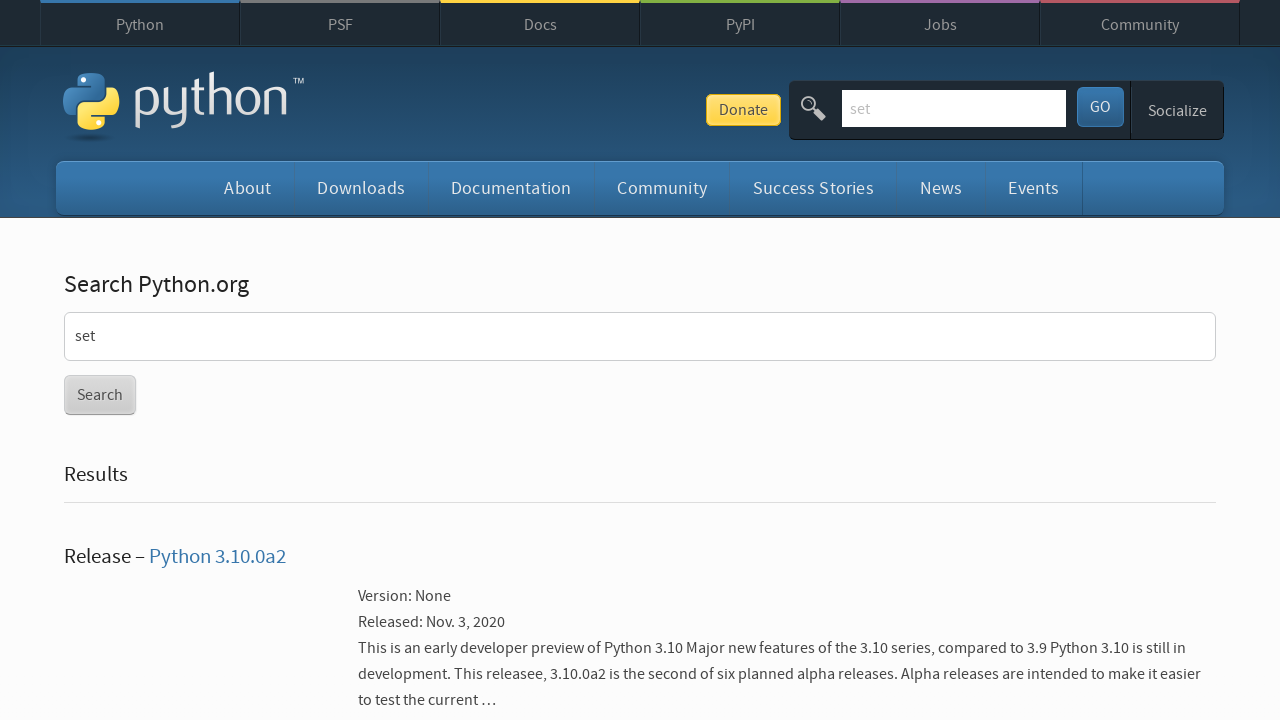